Tests file download functionality by navigating to a demo page, clicking a download button for a PDF file, and verifying the download completes successfully.

Starting URL: https://material.playwrightvn.com/031-download.html

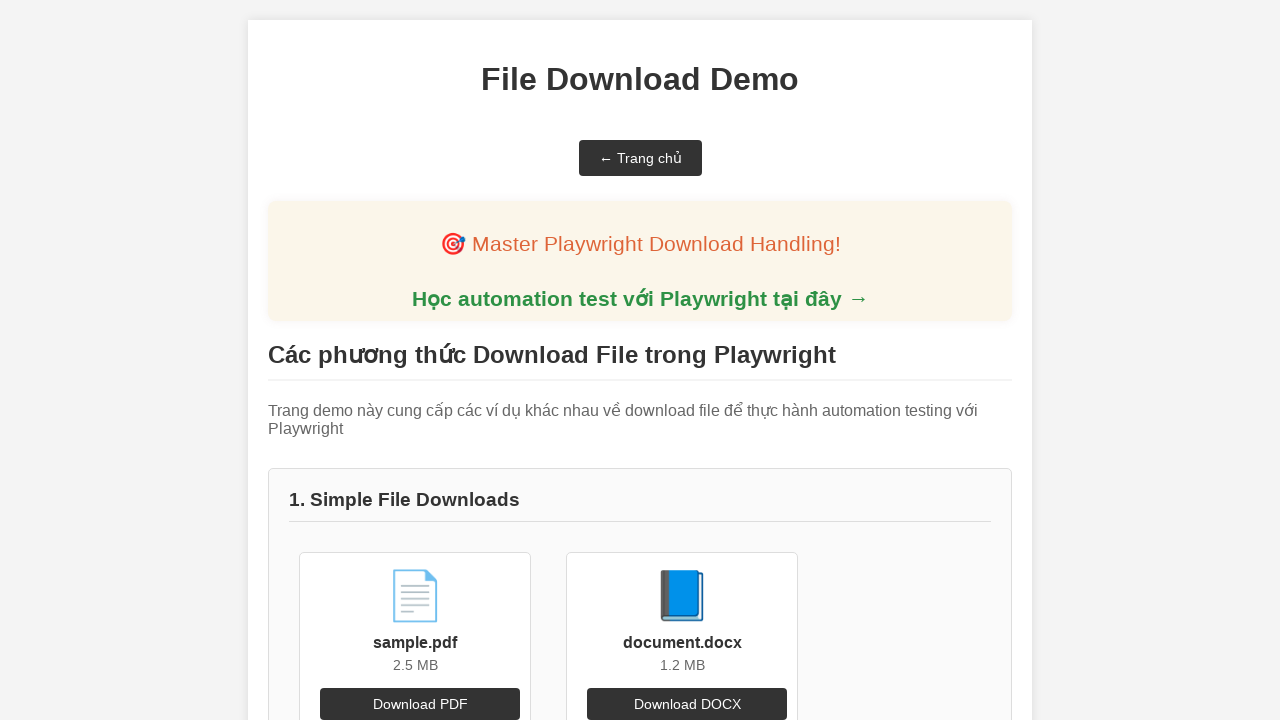

Waited for download file methods header to load
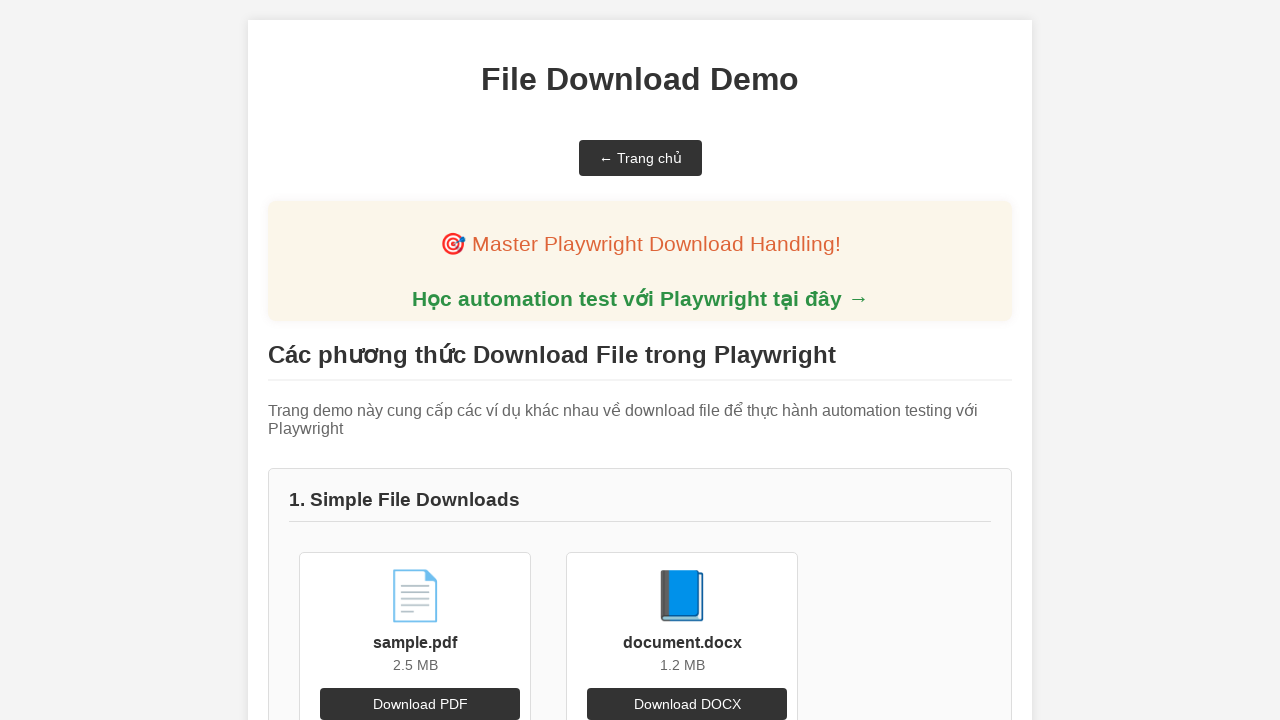

Clicked download button for sample.pdf at (420, 704) on //div[@class='file-name' and text()='sample.pdf']/following-sibling::button
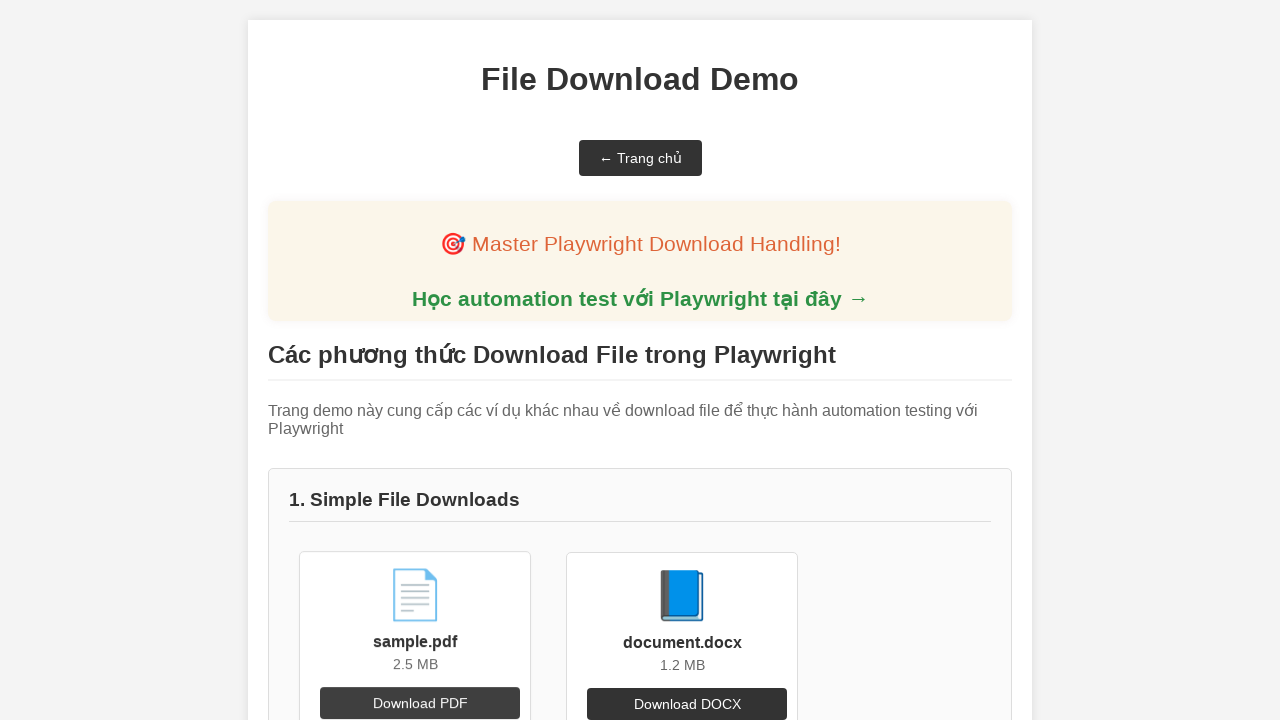

Download initiated and download object received
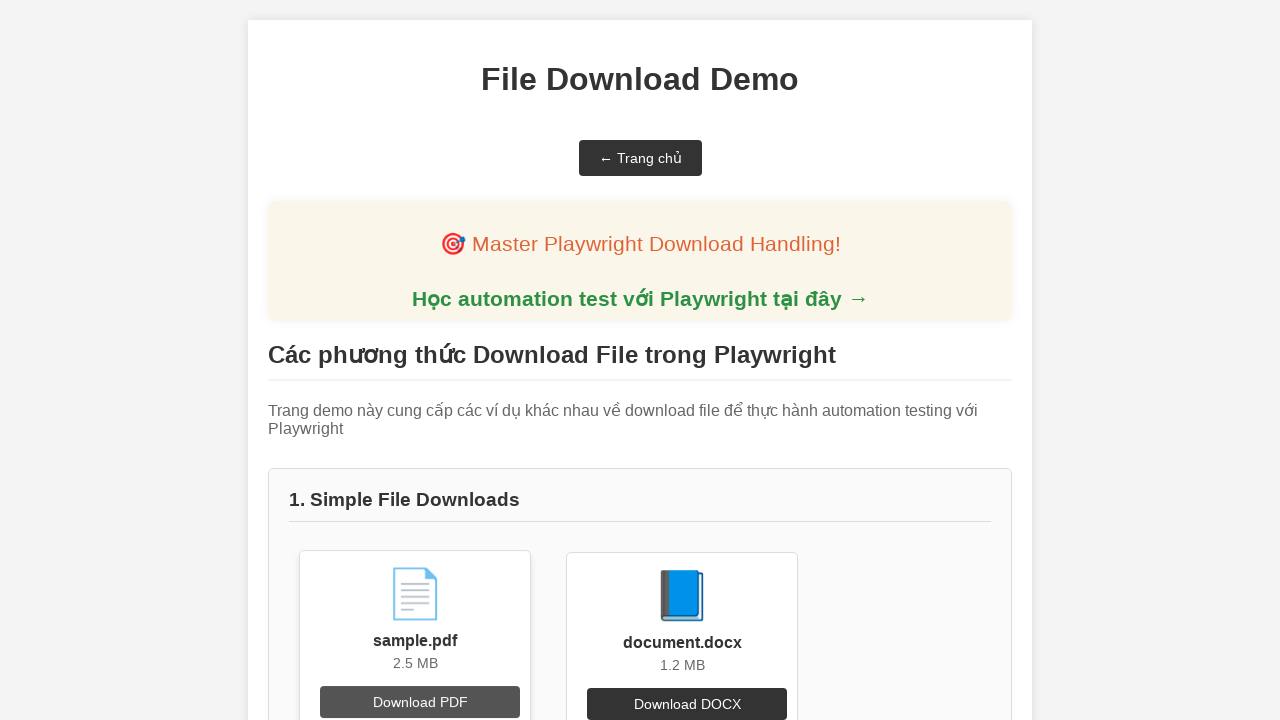

Verified downloaded filename matches expected filename 'sample.pdf'
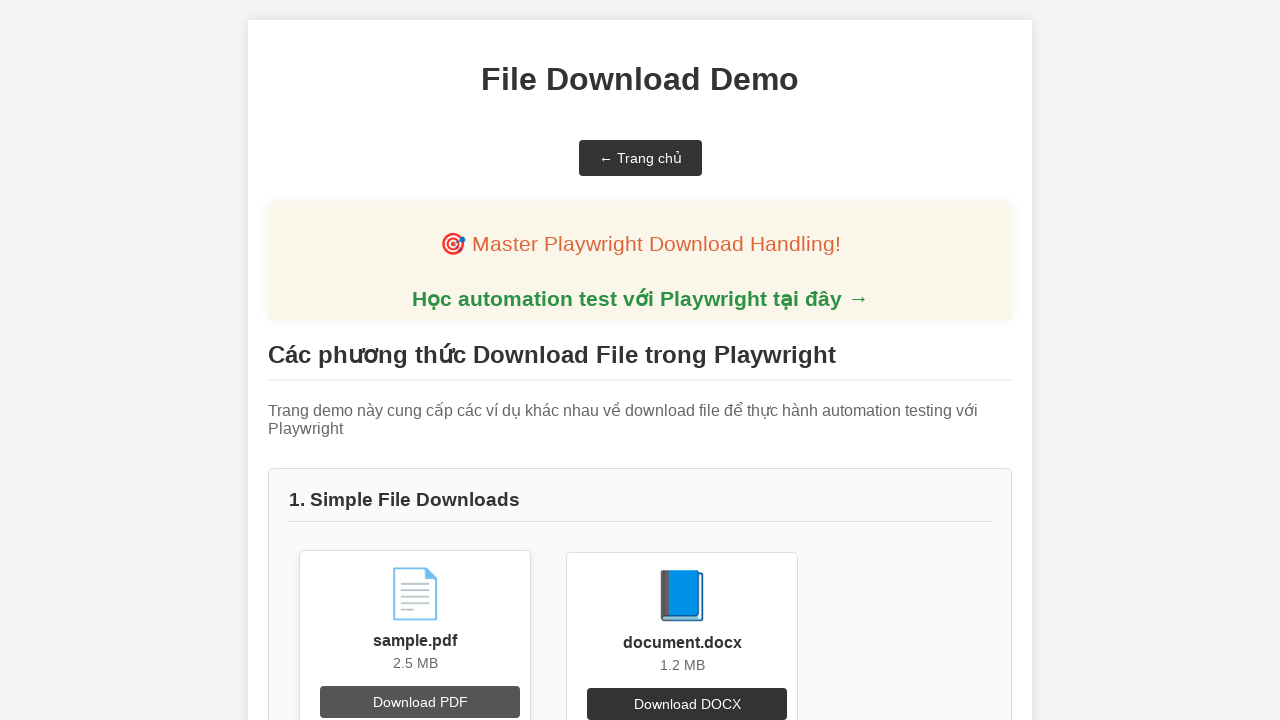

Download completed successfully and file path obtained
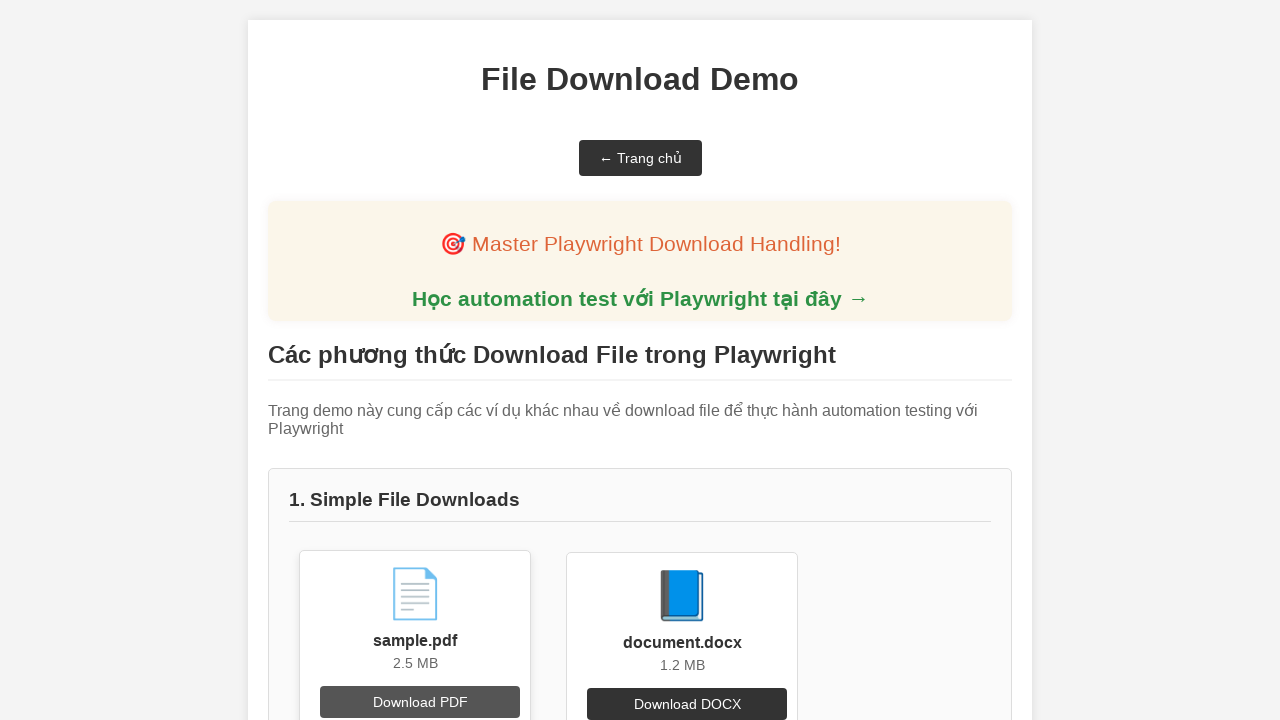

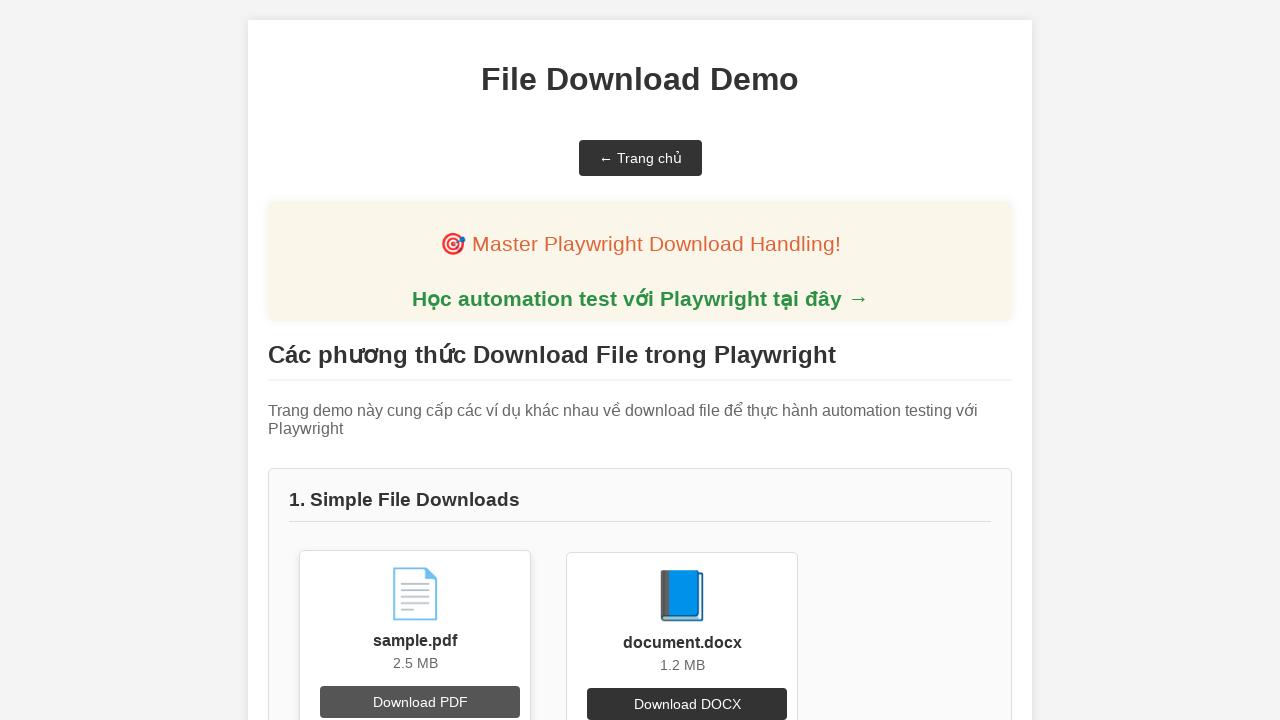